Tests a demo automation form by navigating to the registration page, selecting gender radio button, checking hobby checkboxes, and entering a password

Starting URL: http://demo.automationtesting.in/

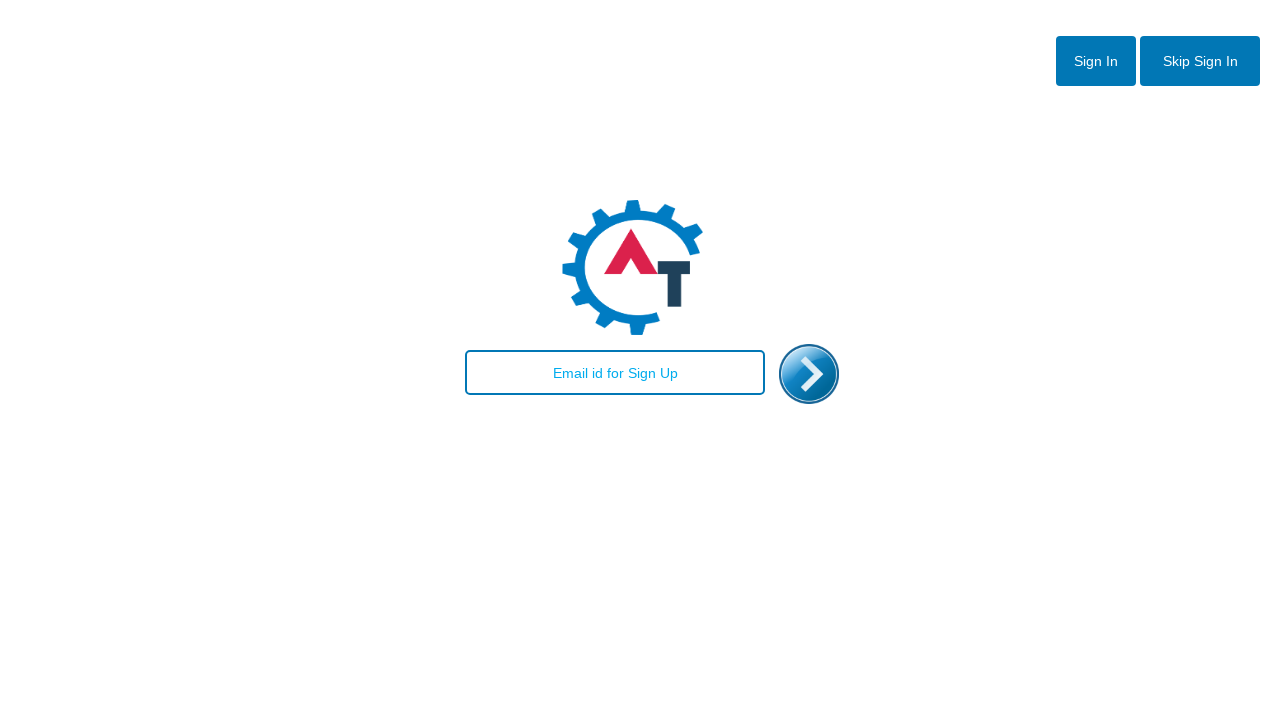

Clicked navigation button to go to registration page at (809, 374) on img#enterimg
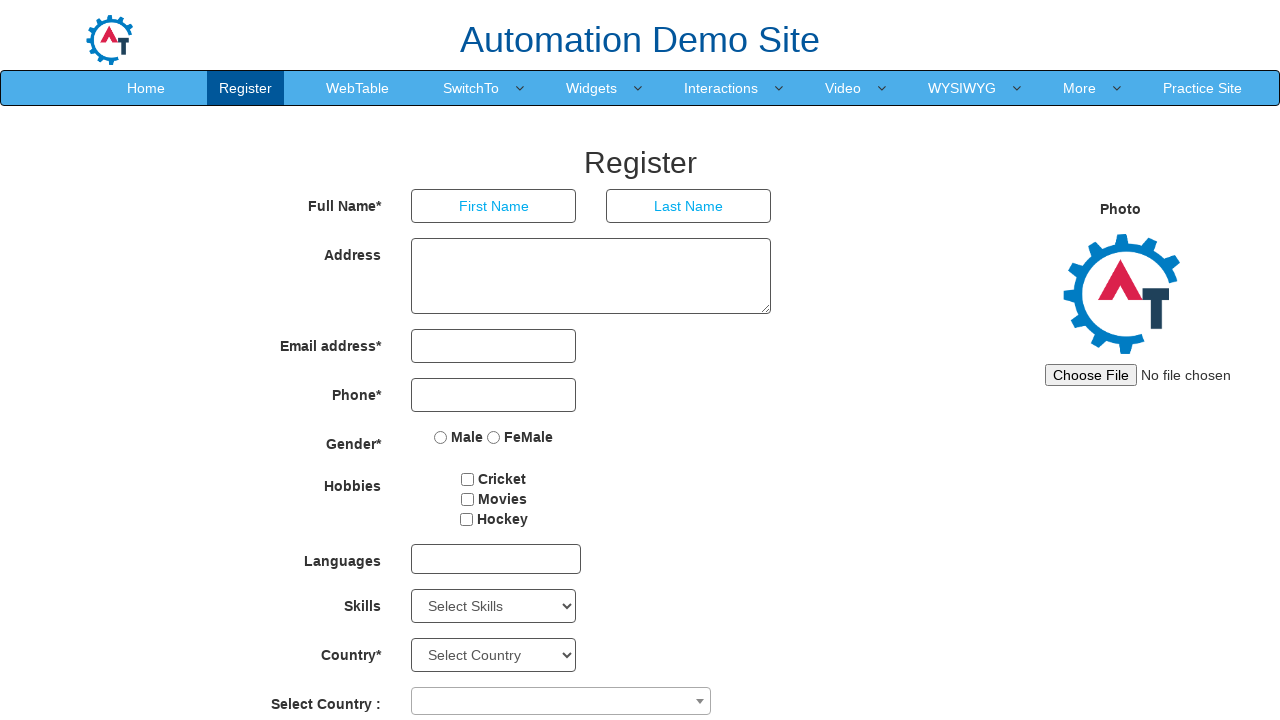

Selected Male gender radio button at (441, 437) on input[type='radio'][value='Male']
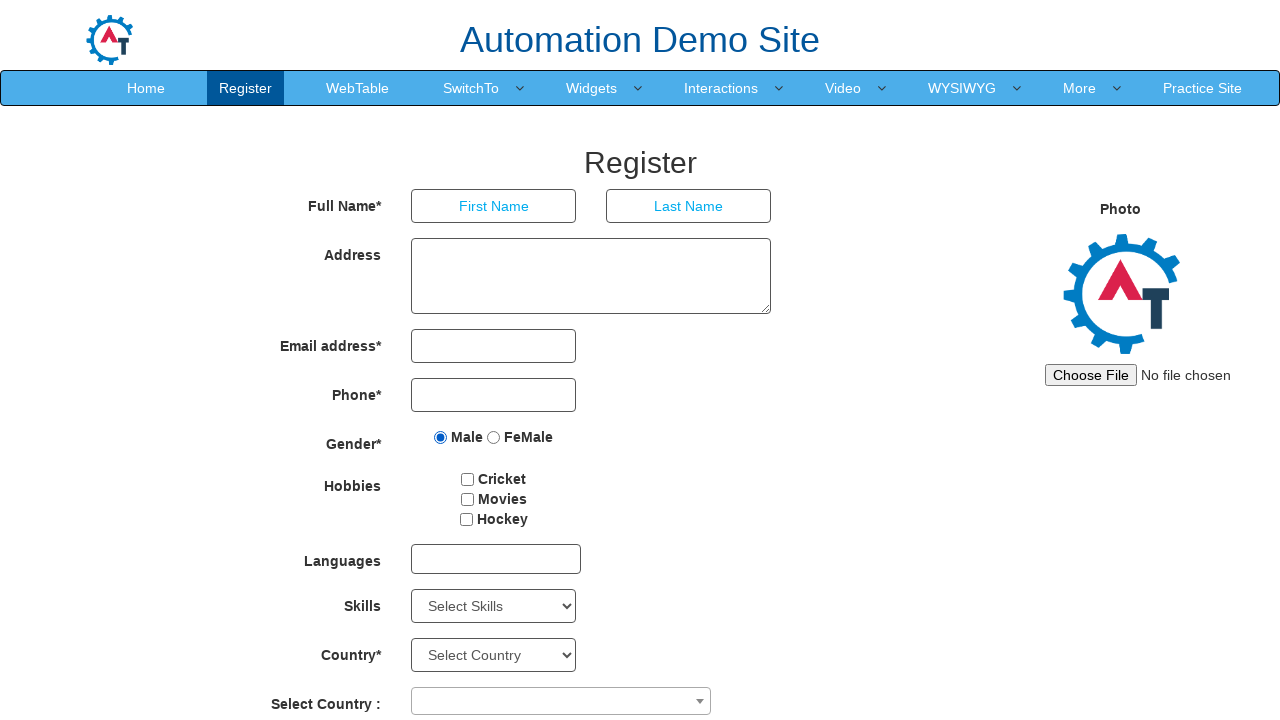

Checked Cricket hobby checkbox at (468, 479) on input[type='checkbox'][value='Cricket']
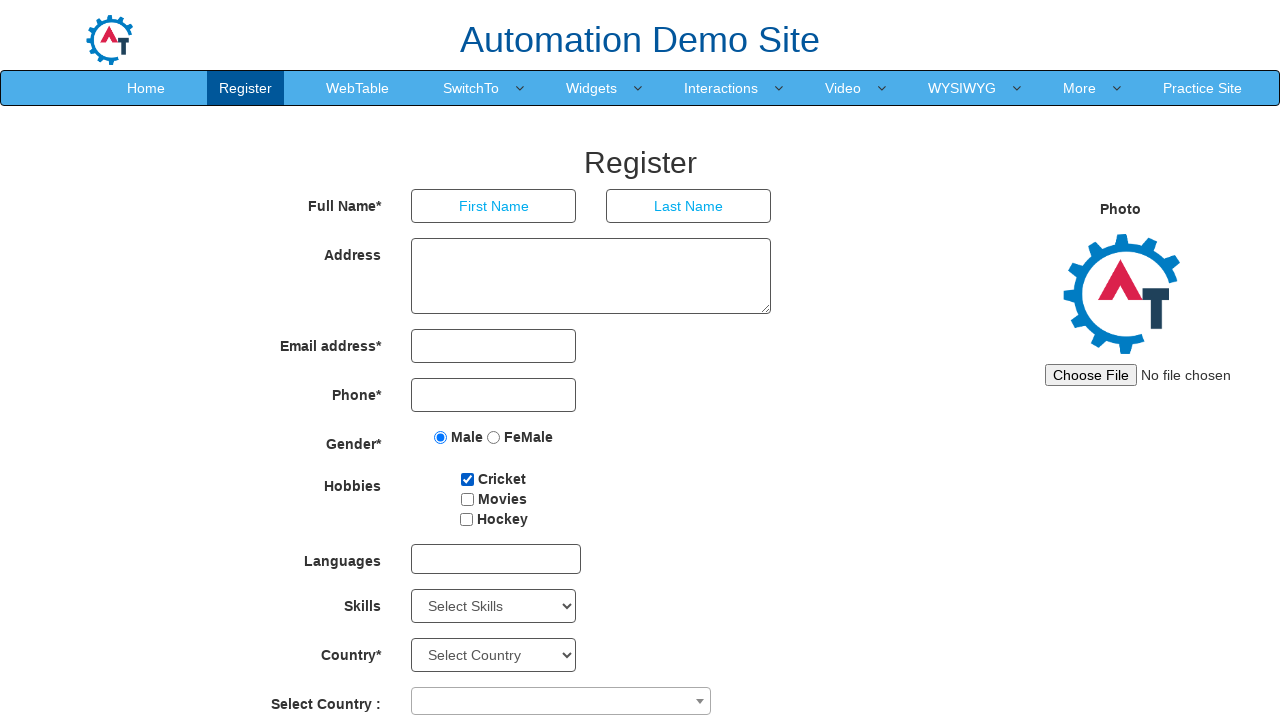

Checked Hockey hobby checkbox at (466, 519) on input[type='checkbox'][value='Hockey']
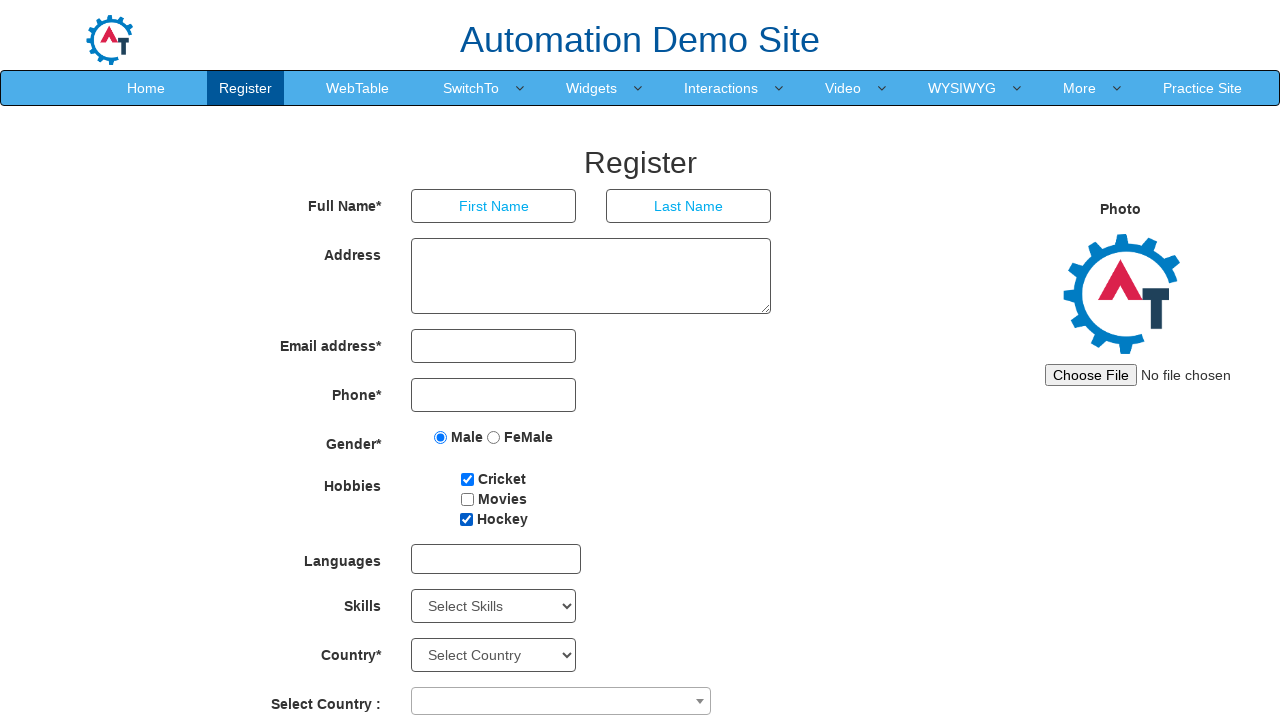

Entered password 'TestPass123!' in password field on input#firstpassword
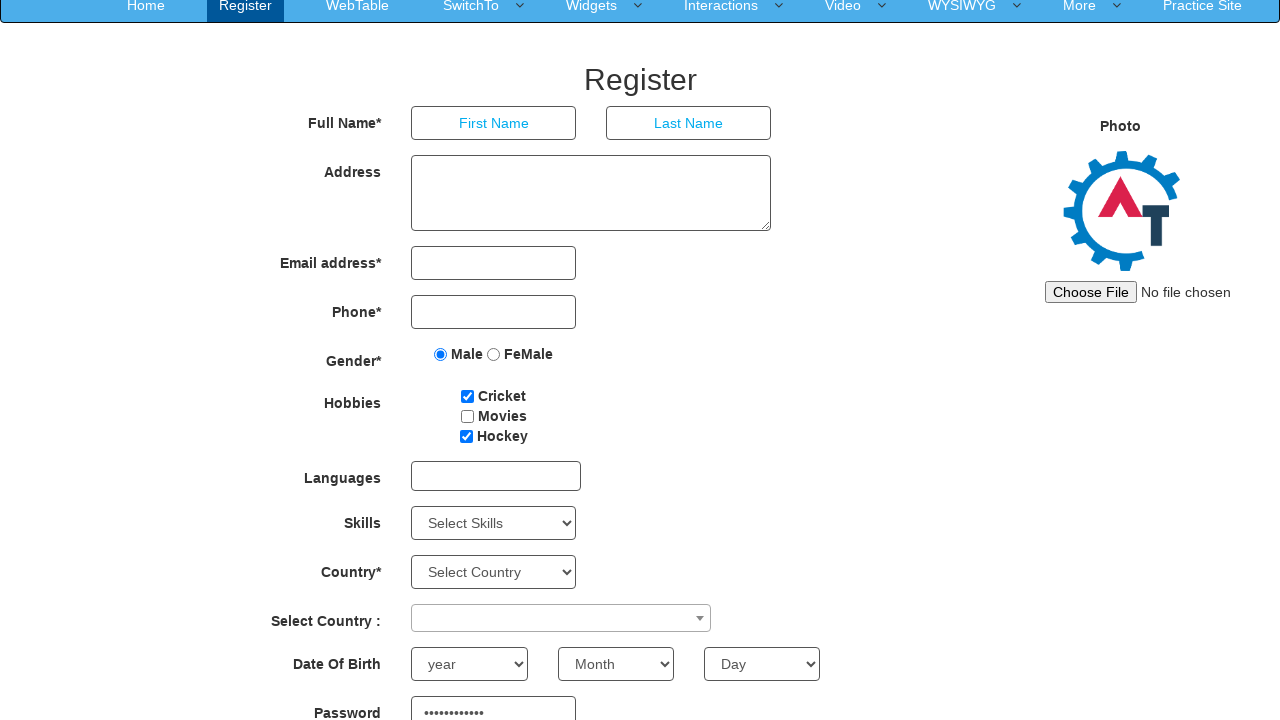

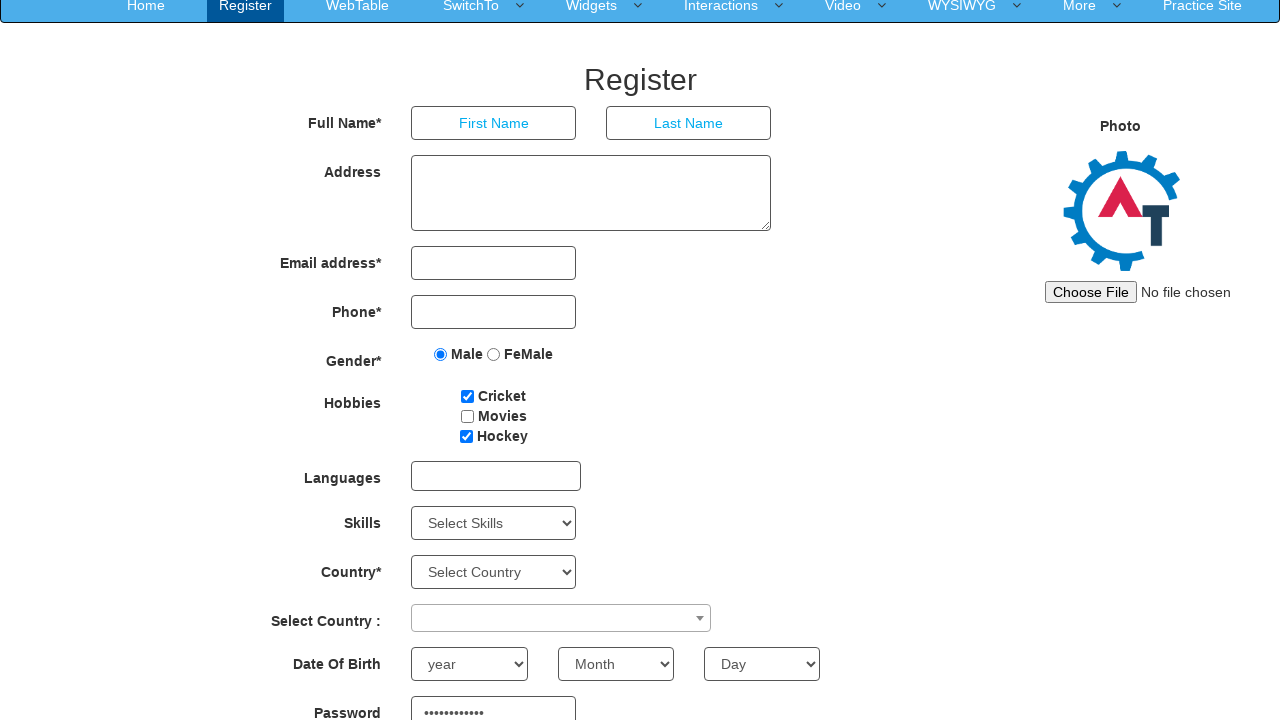